Tests radio button selection functionality by locating radio buttons with a specific name attribute, finding the one matching a target ID ("hockey"), clicking it, and verifying it becomes selected.

Starting URL: https://practice.cydeo.com/radio_buttons

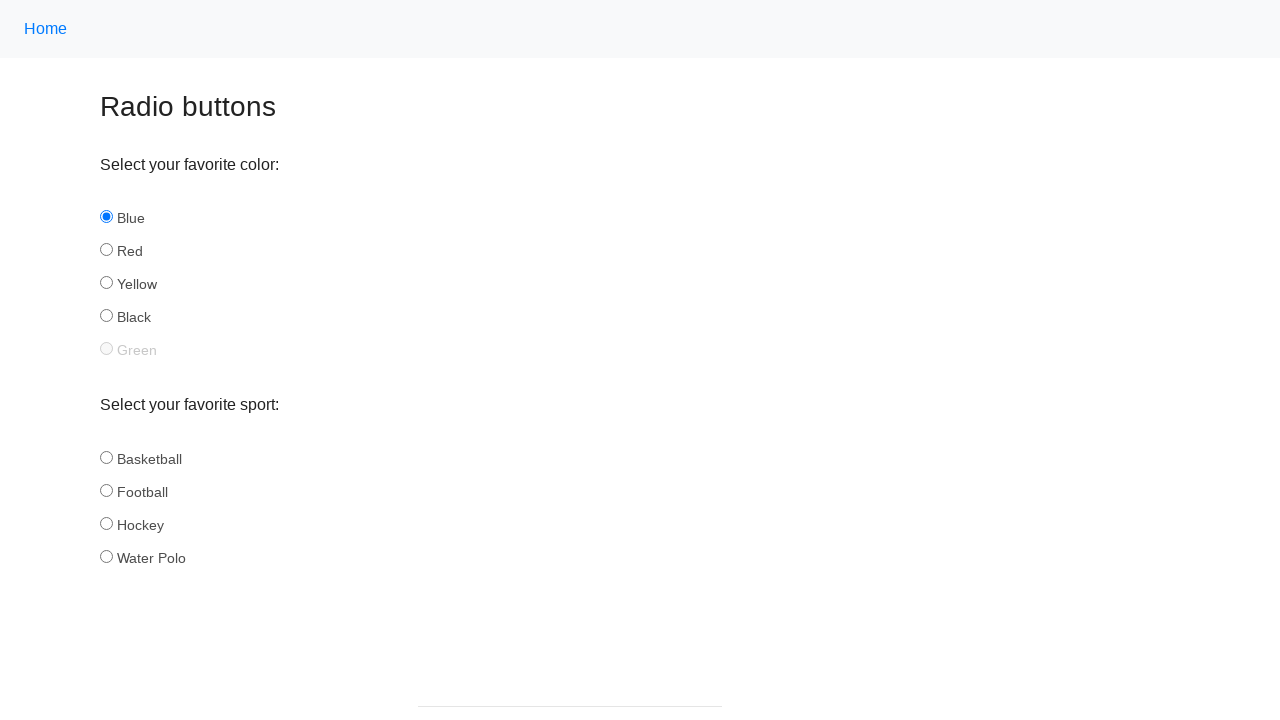

Located hockey radio button with name='sport' and id='hockey'
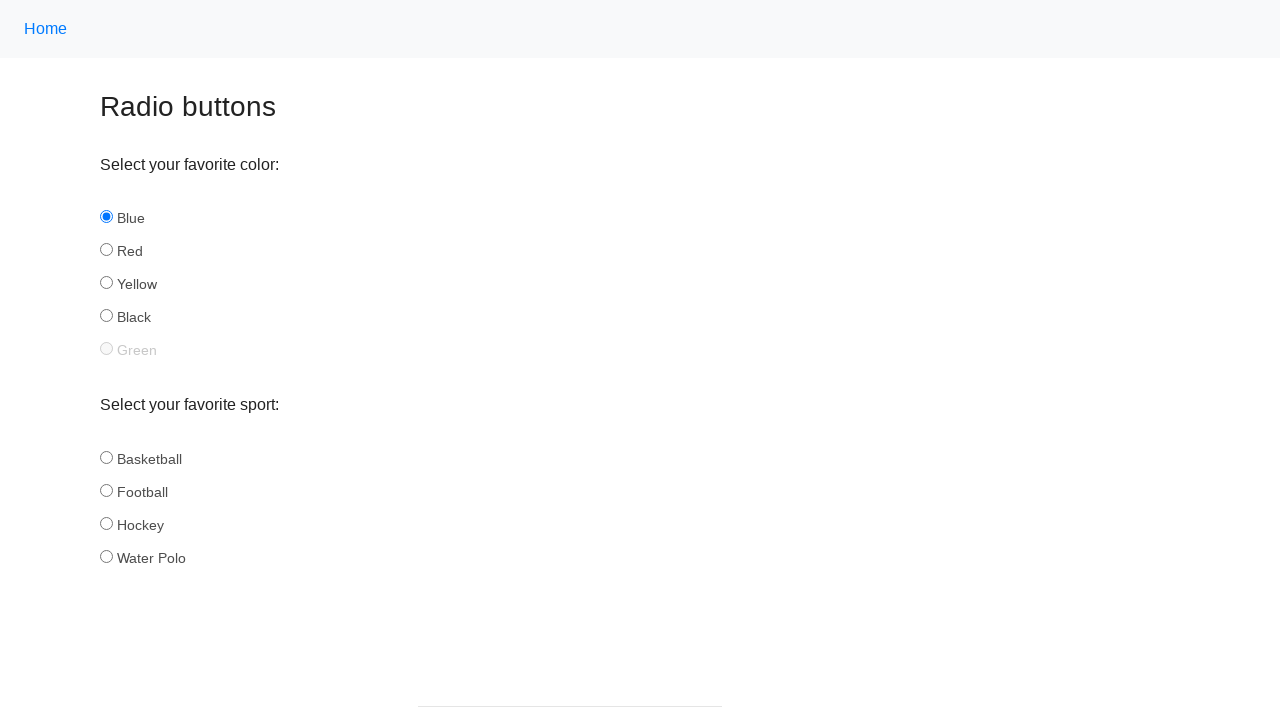

Clicked hockey radio button at (106, 523) on input[name='sport'][id='hockey']
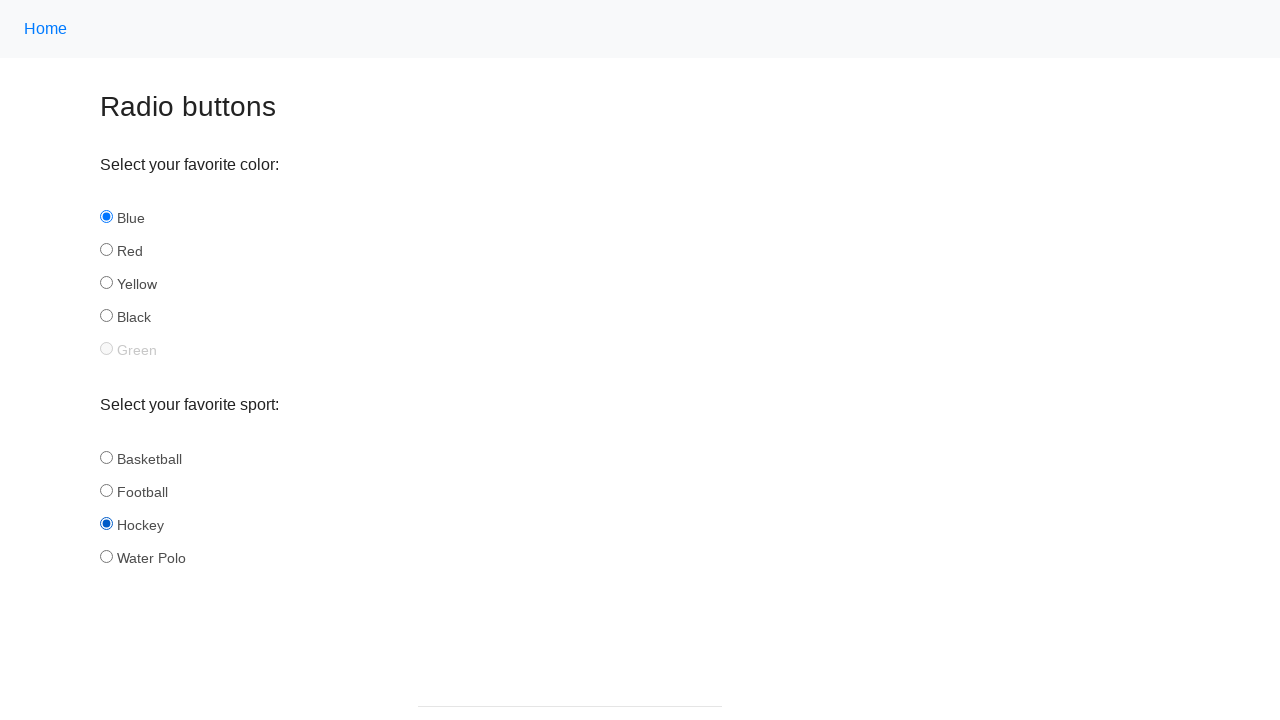

Verified hockey radio button is checked
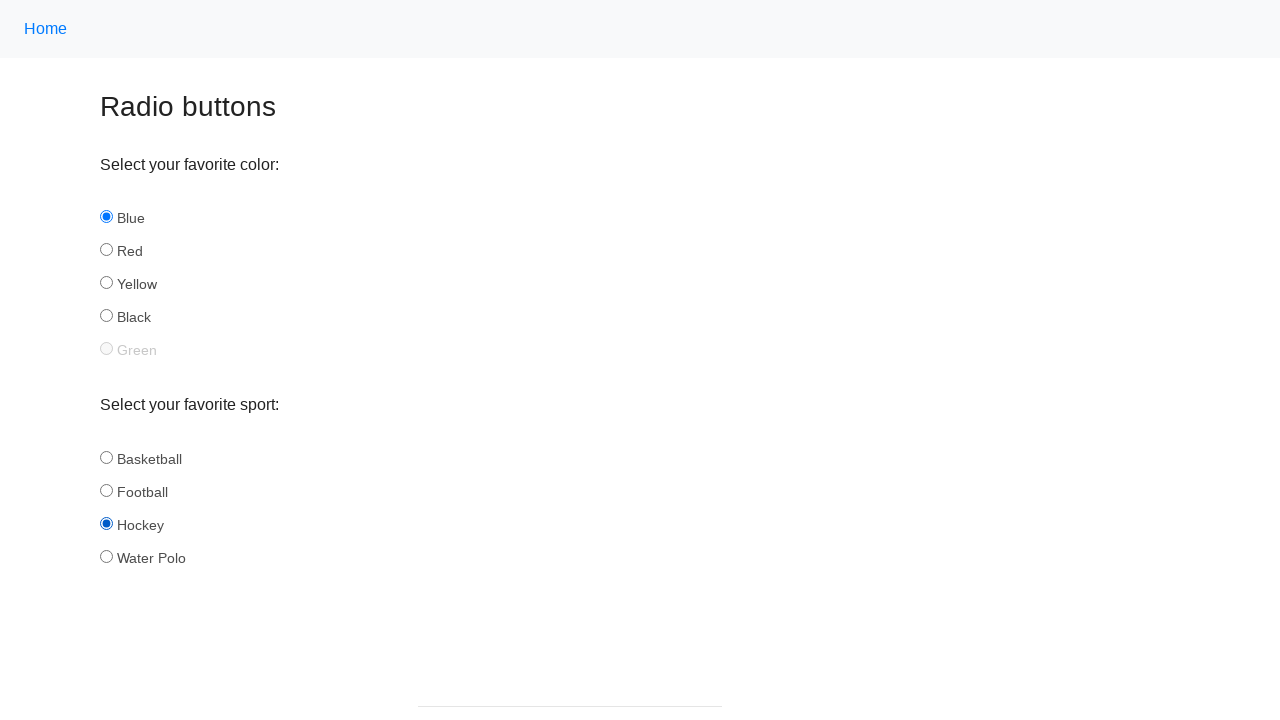

Printed hockey selection status to console
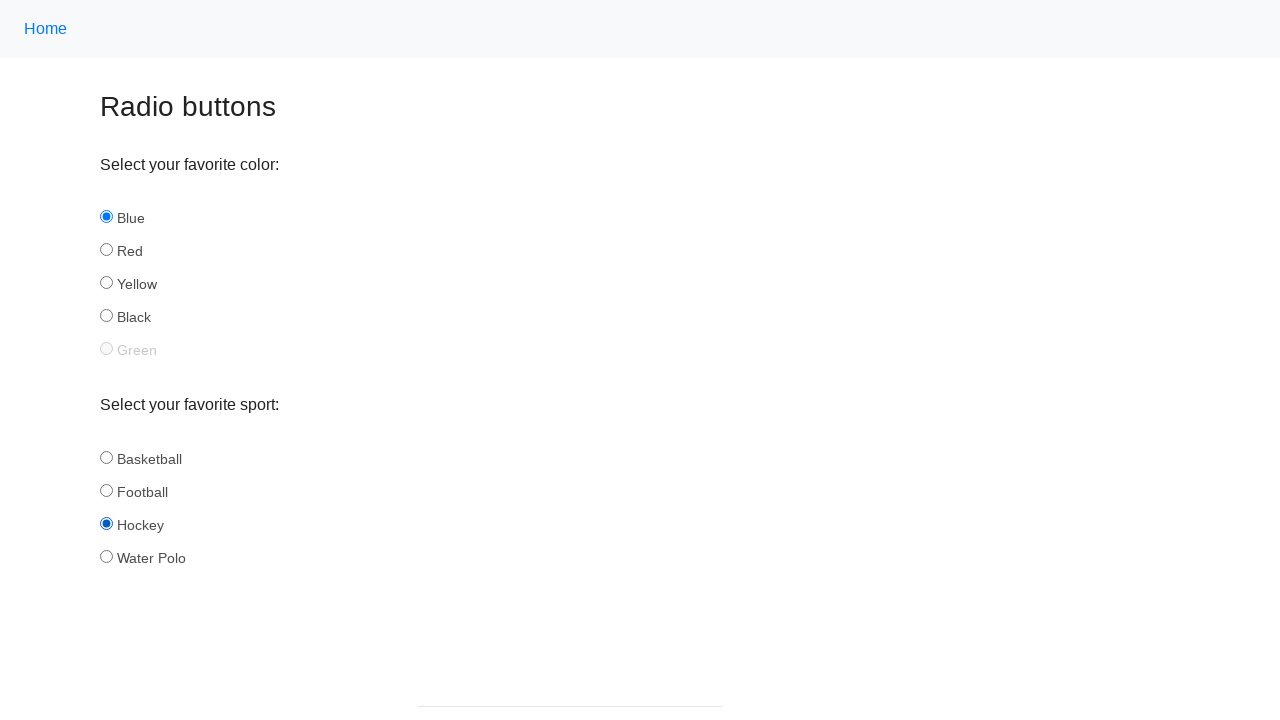

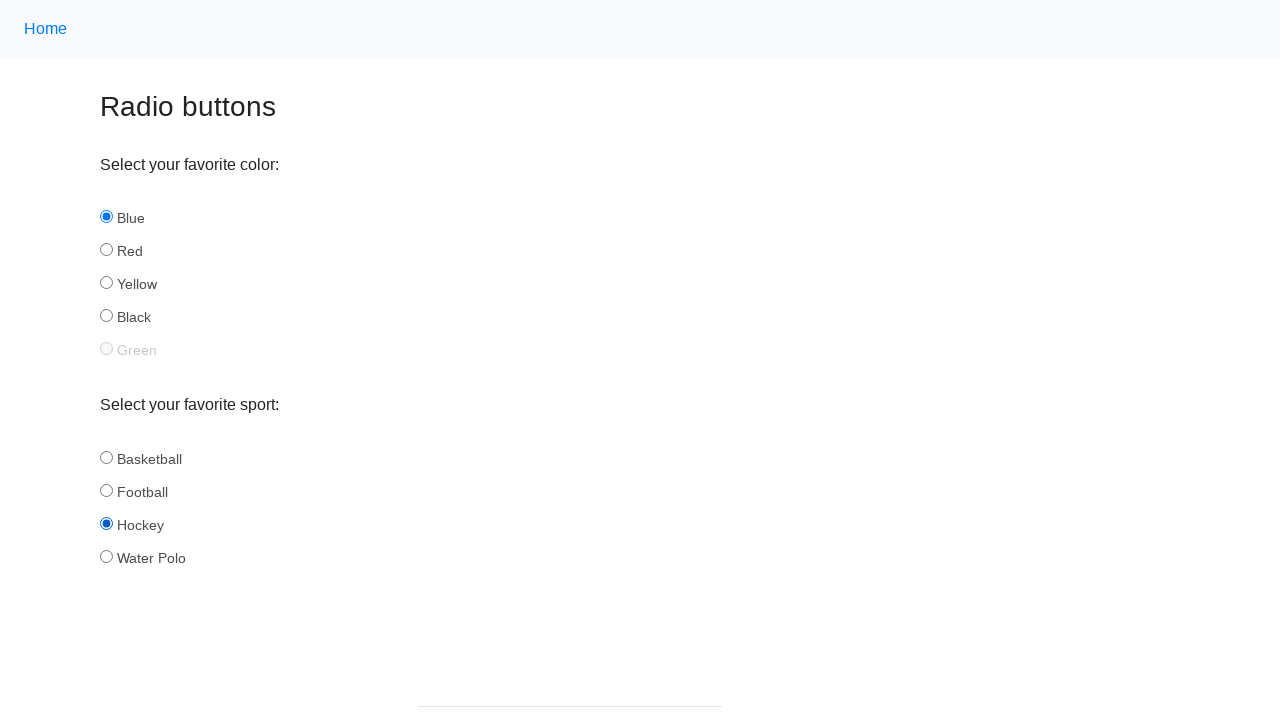